Opens the automation testing demo registration page, maximizes the window, and verifies the page loads by checking the title.

Starting URL: https://demo.automationtesting.in/Register.html

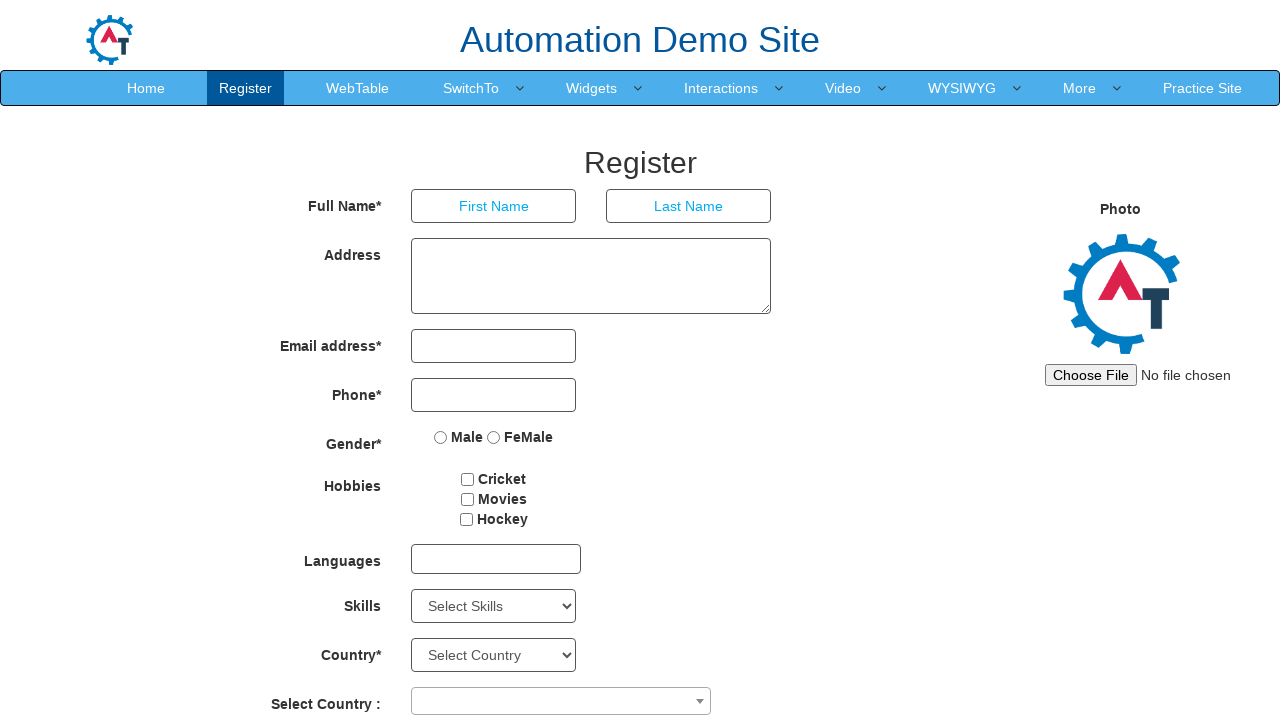

Set viewport size to 1920x1080 to maximize window
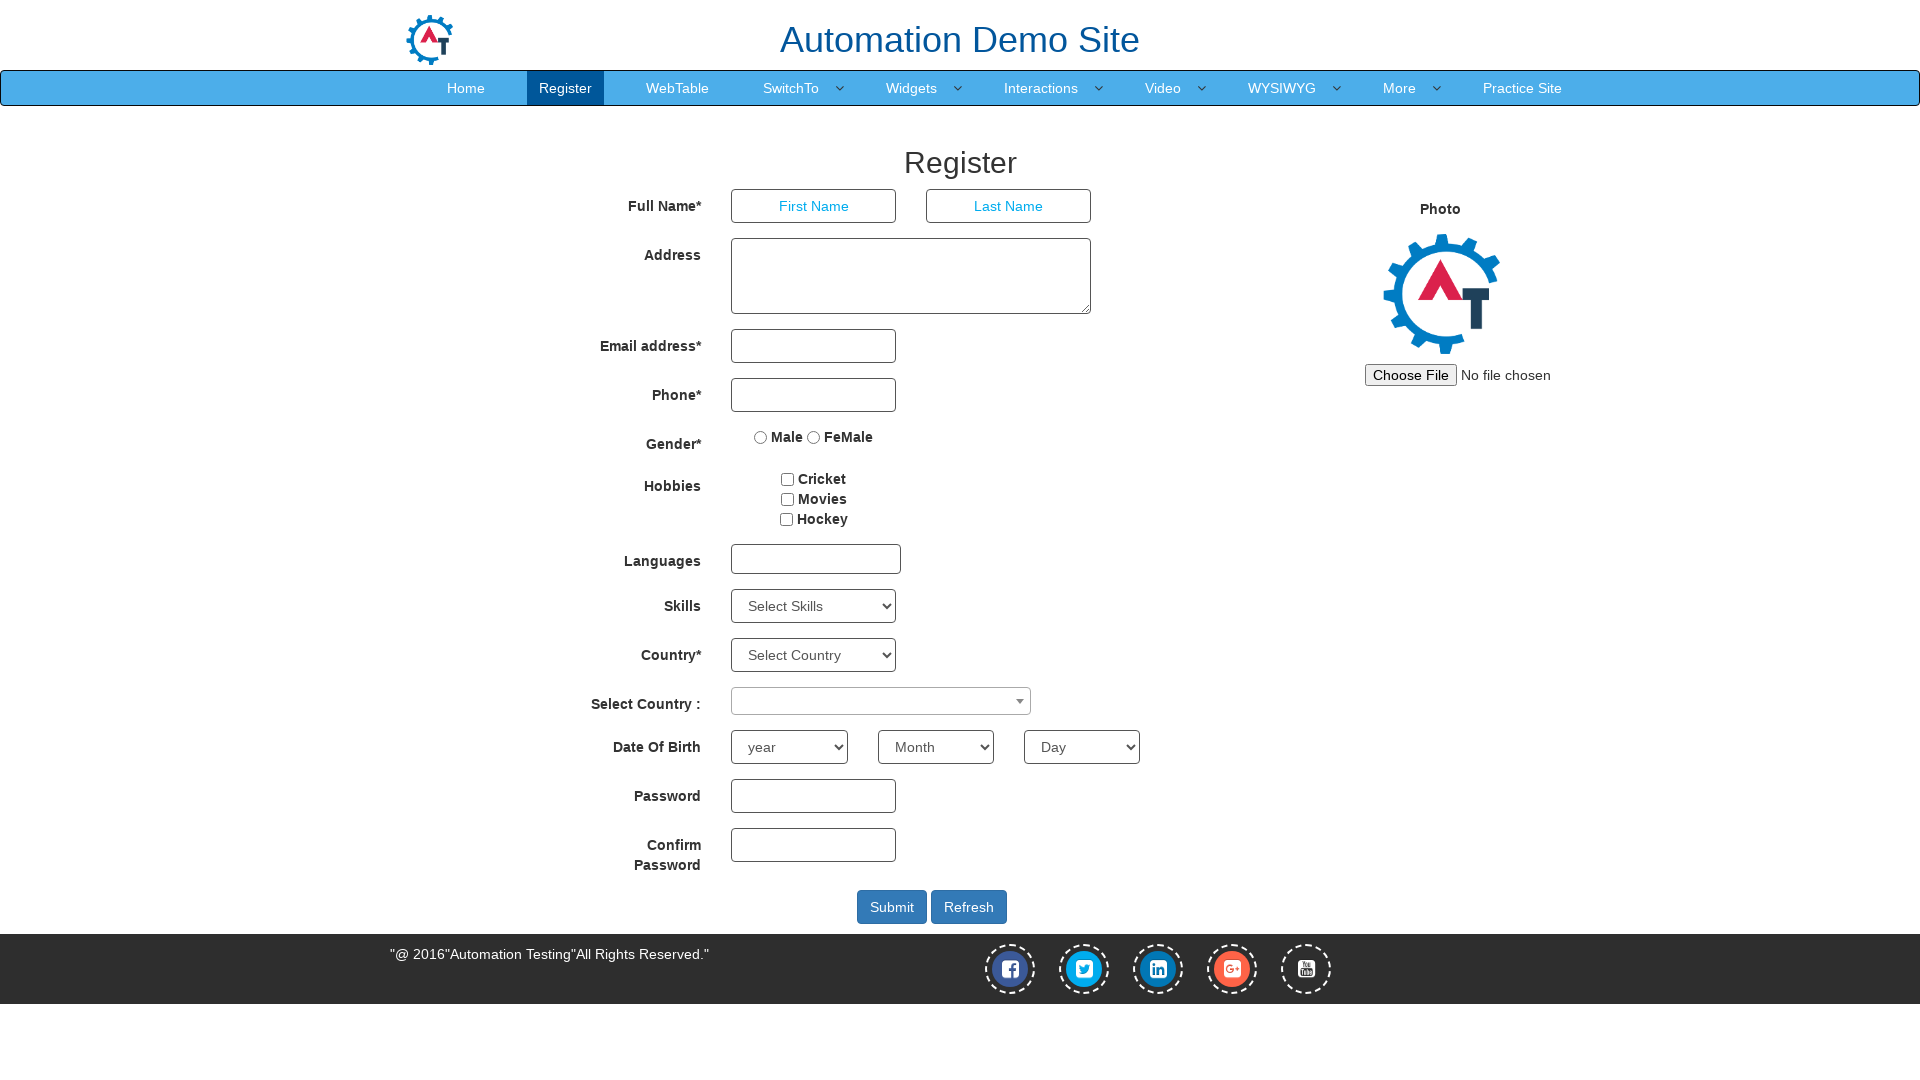

Waited for page to reach domcontentloaded state
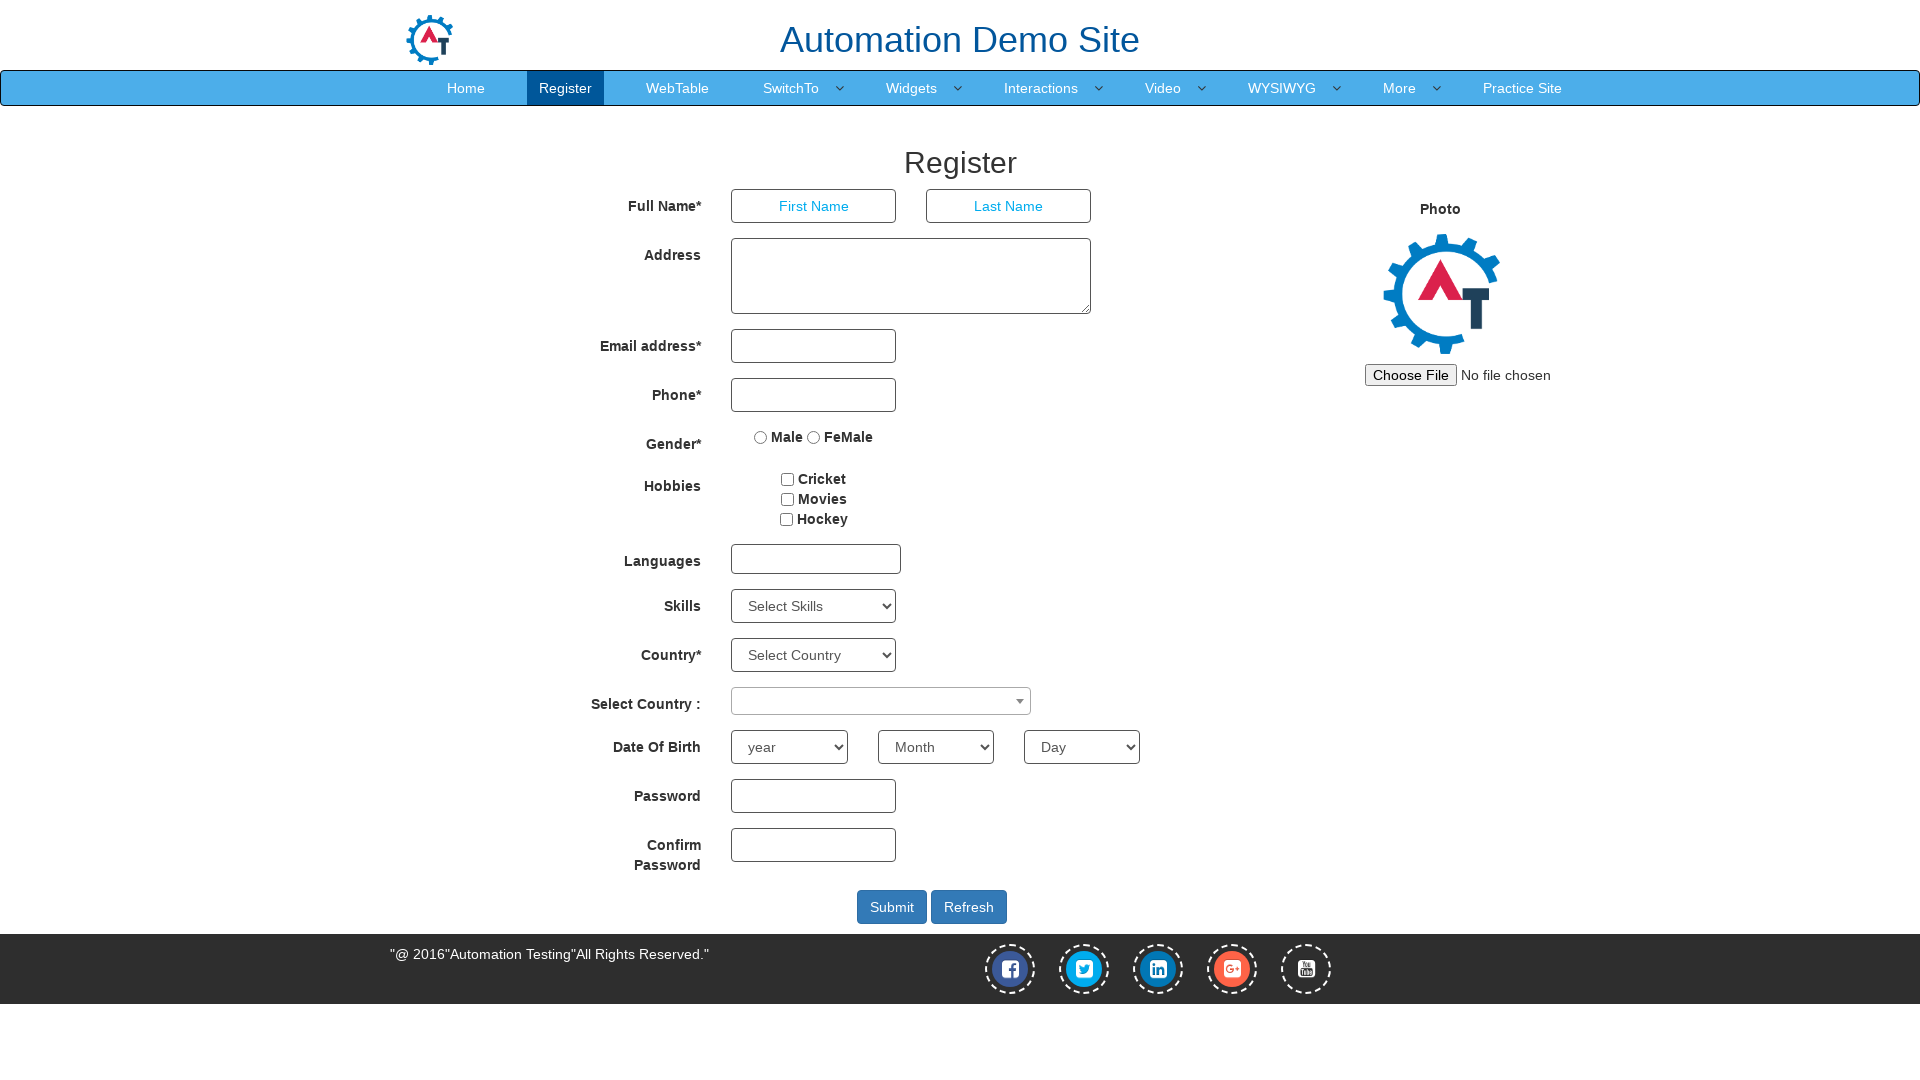

Retrieved page title: 'Register'
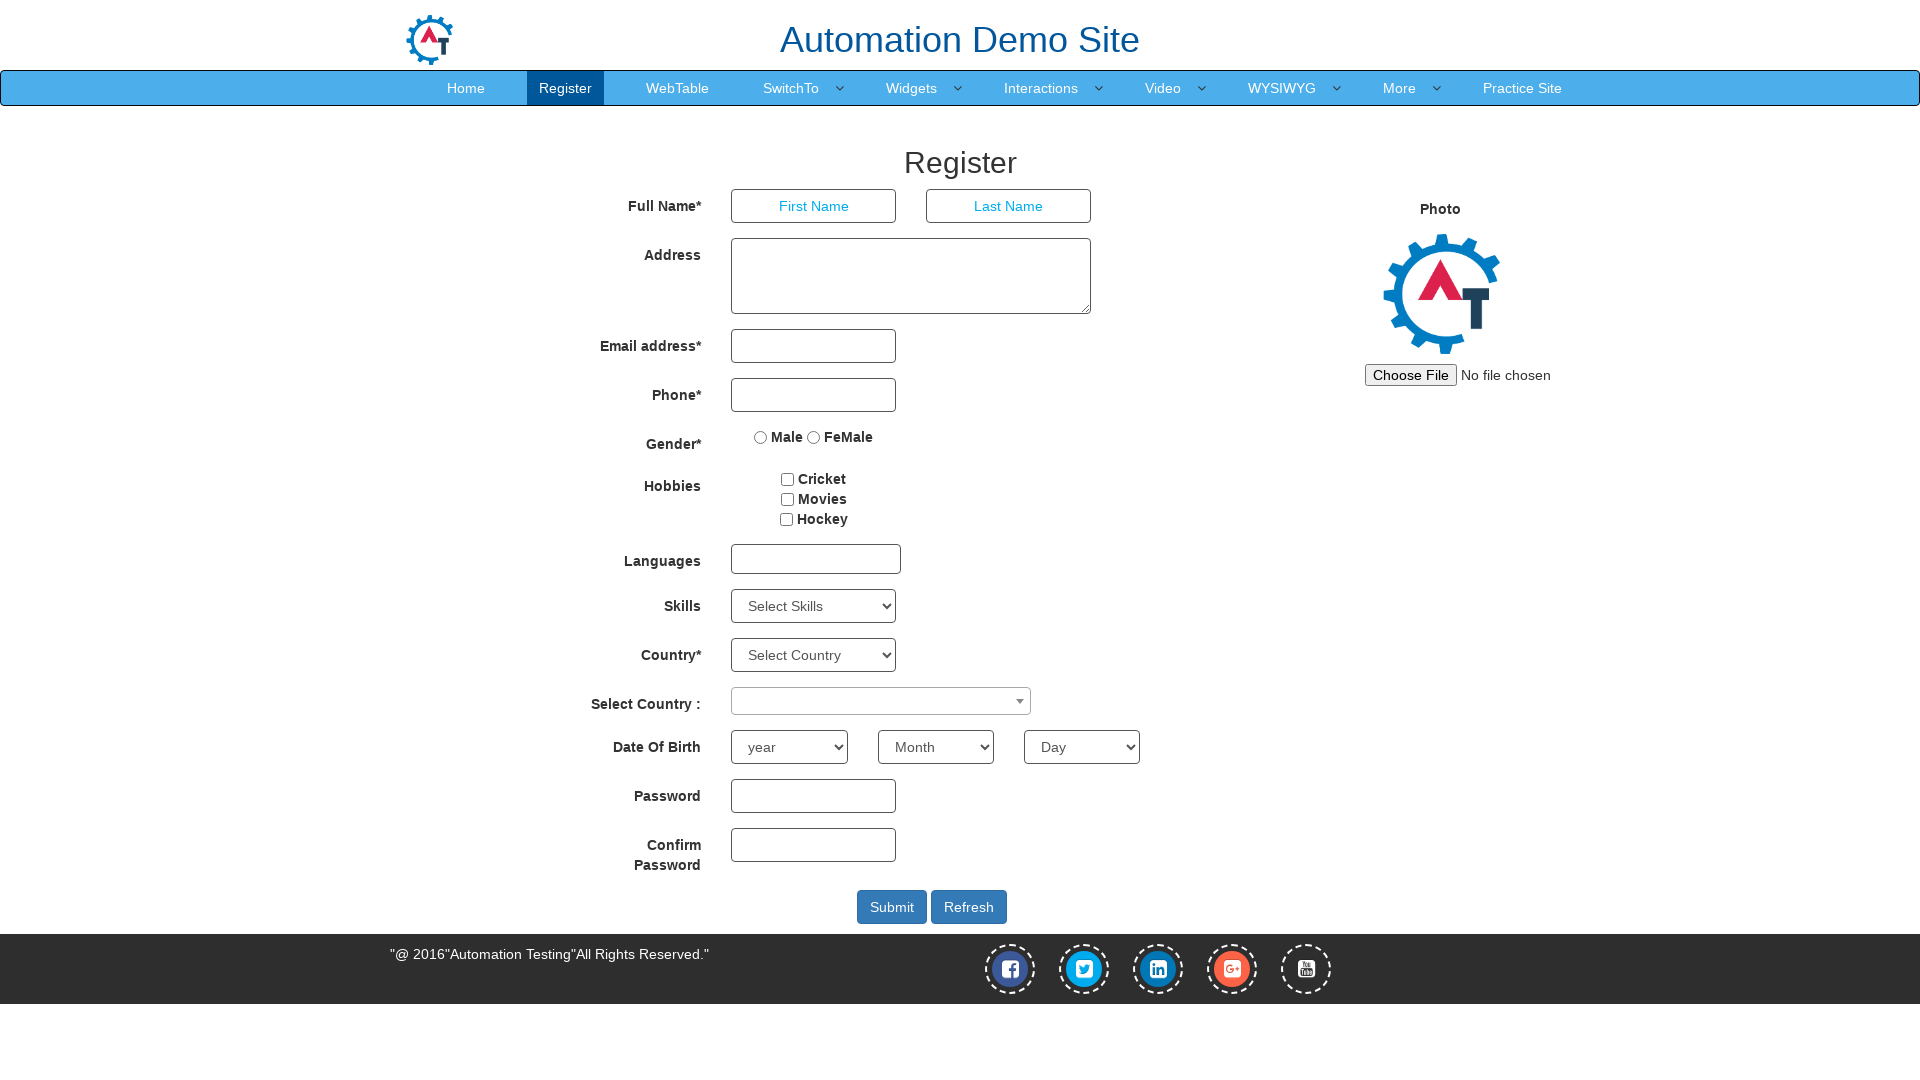

Verified that page title is not empty and loaded successfully
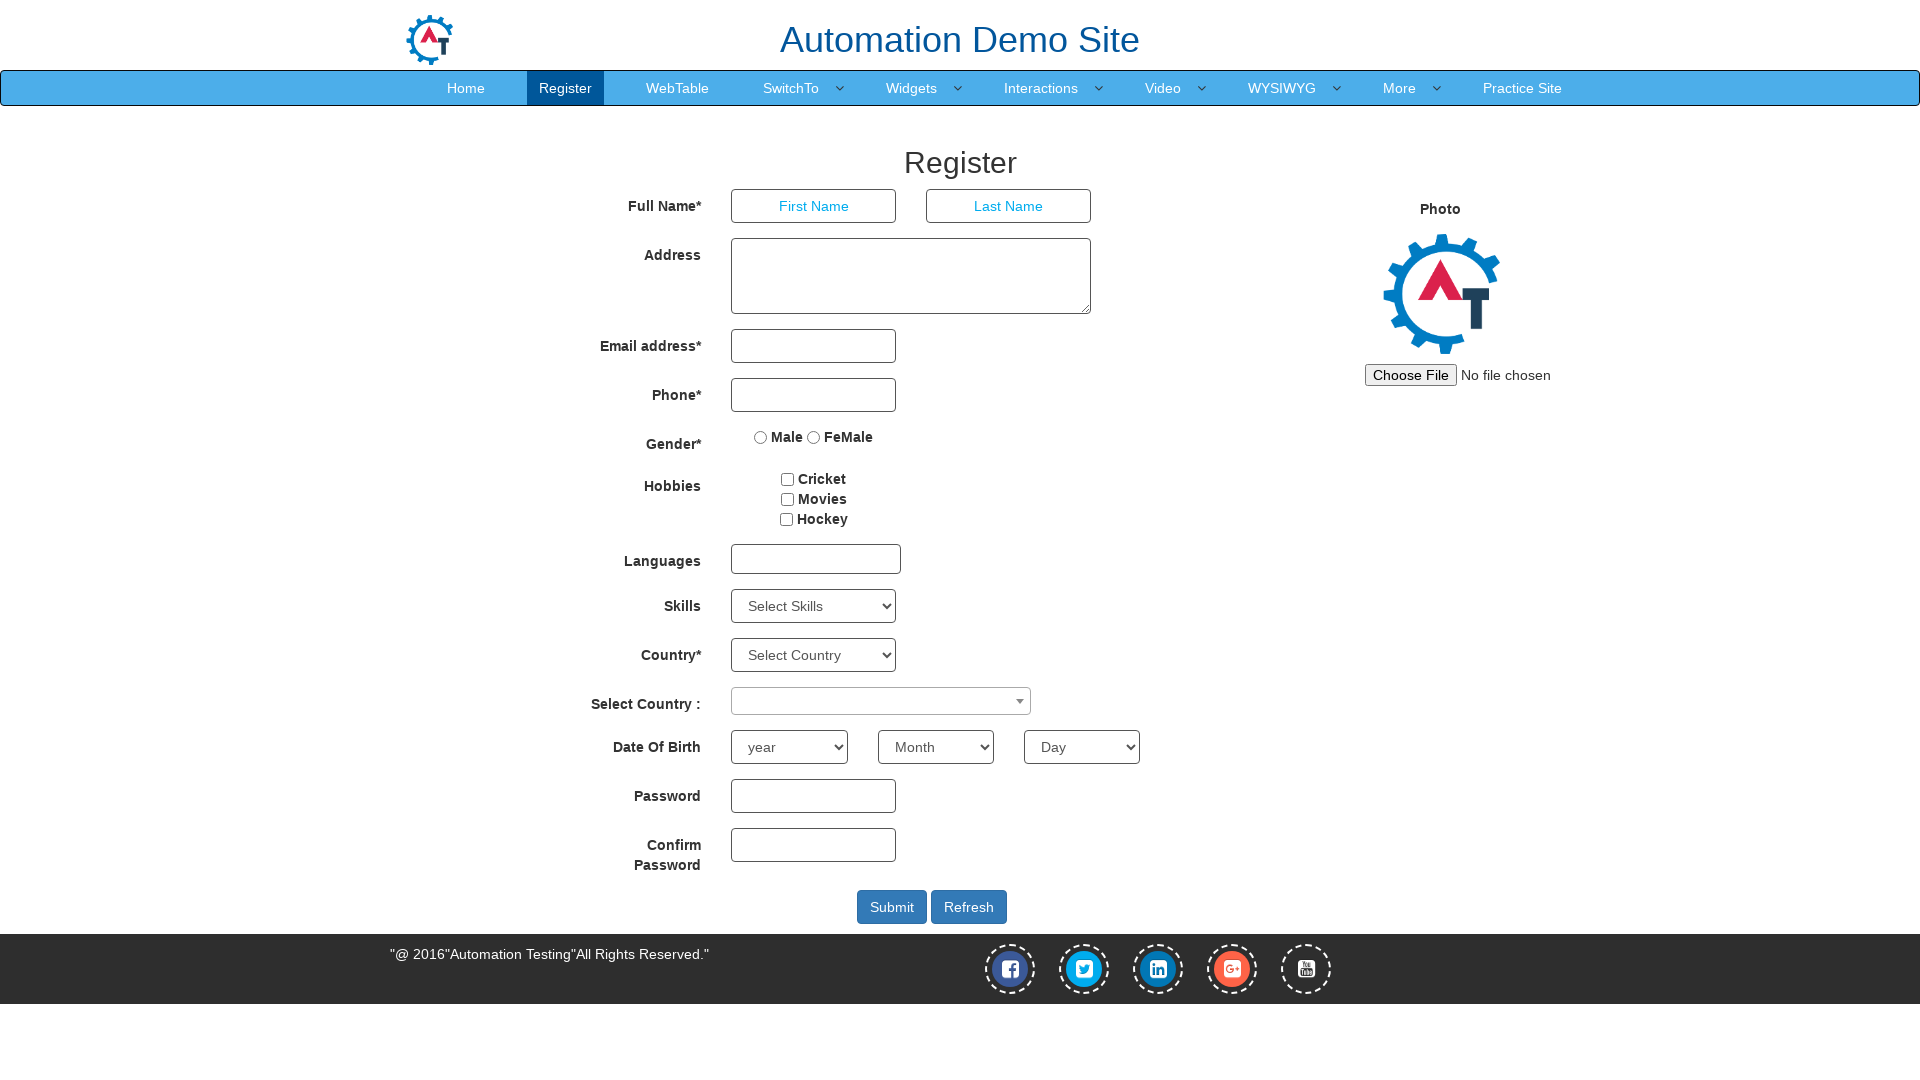

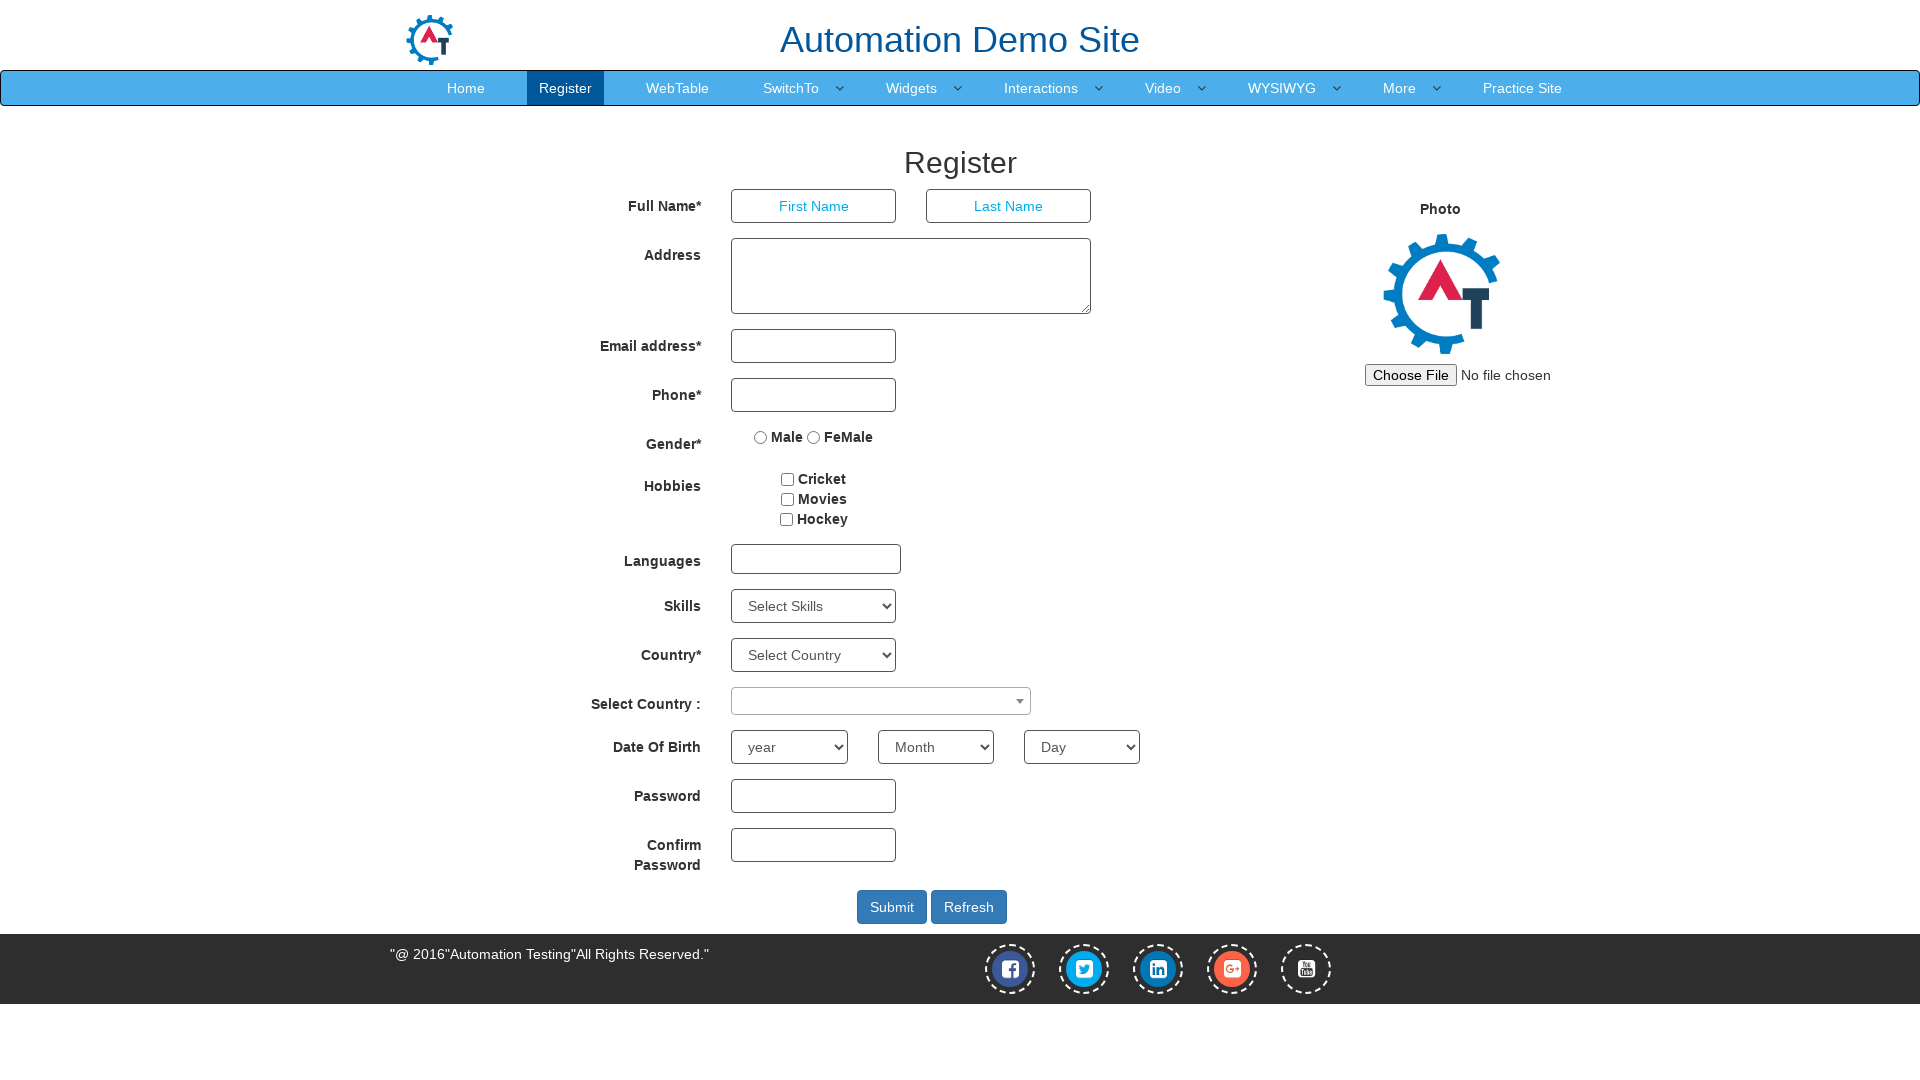